Tests browser window handling by opening new tabs and windows, switching between them, and verifying content in child windows

Starting URL: https://demoqa.com/browser-windows

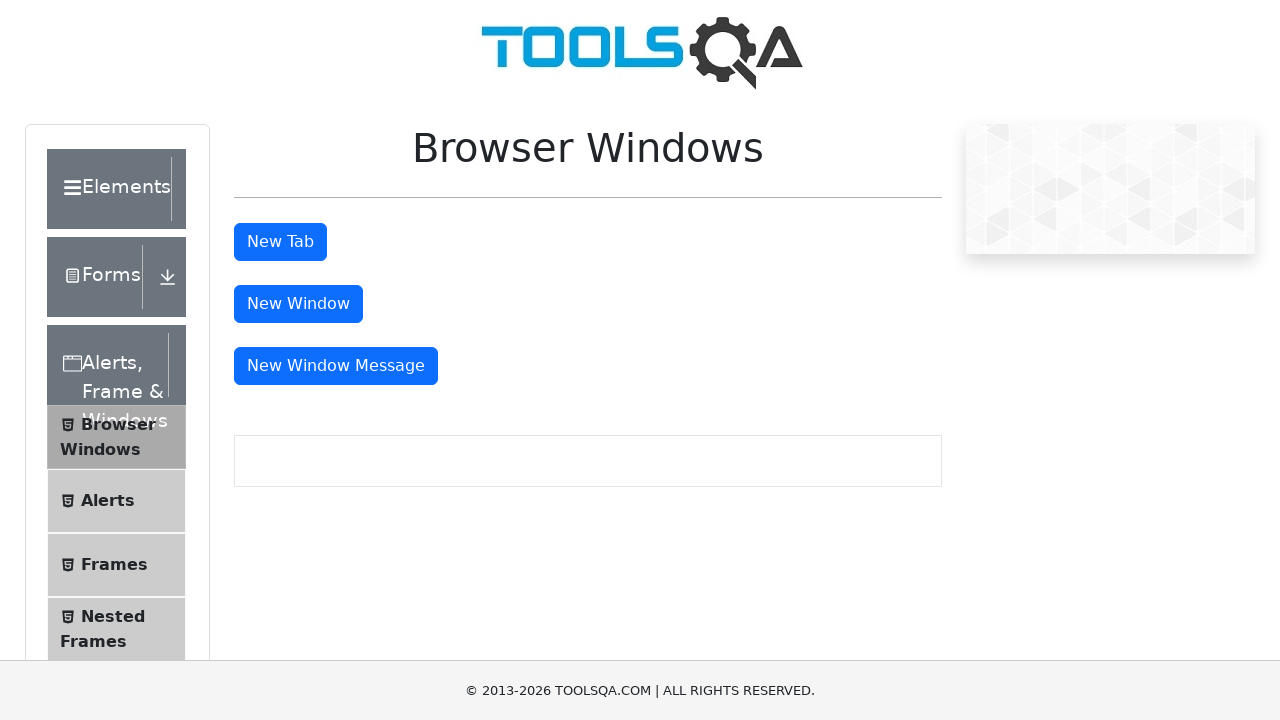

Clicked button to open new tab at (280, 242) on #tabButton
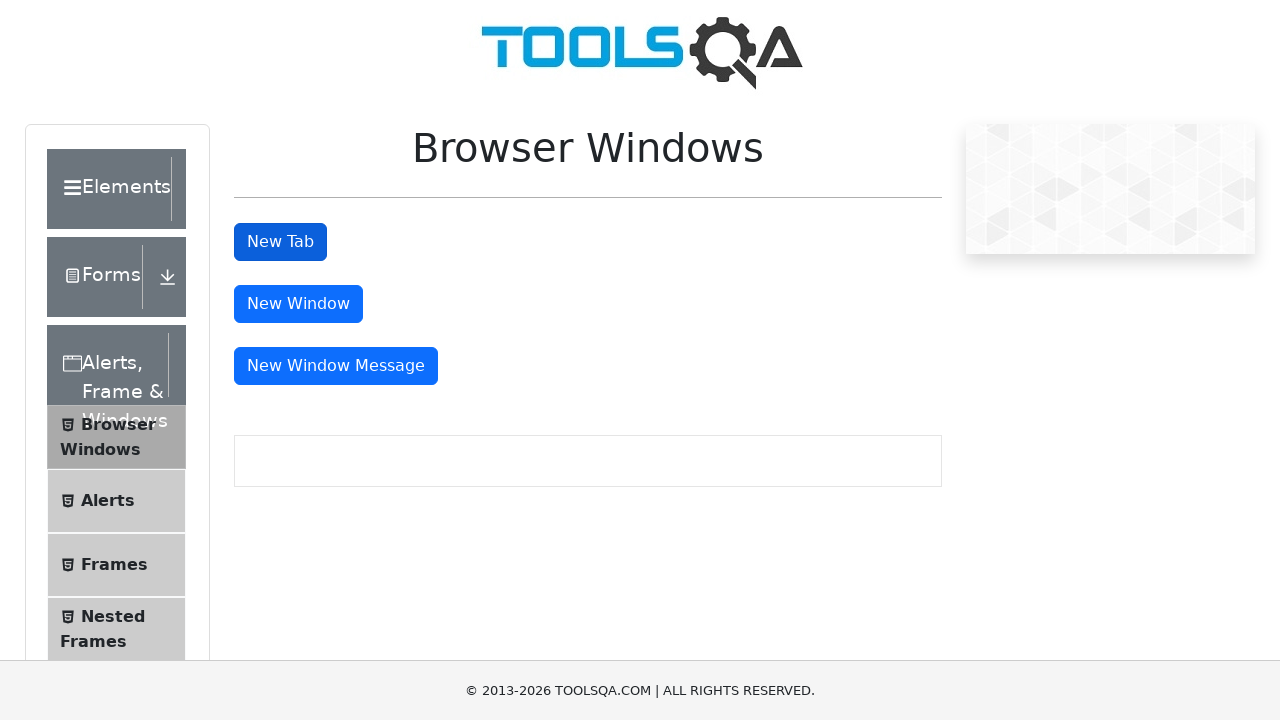

Switched to newly opened tab
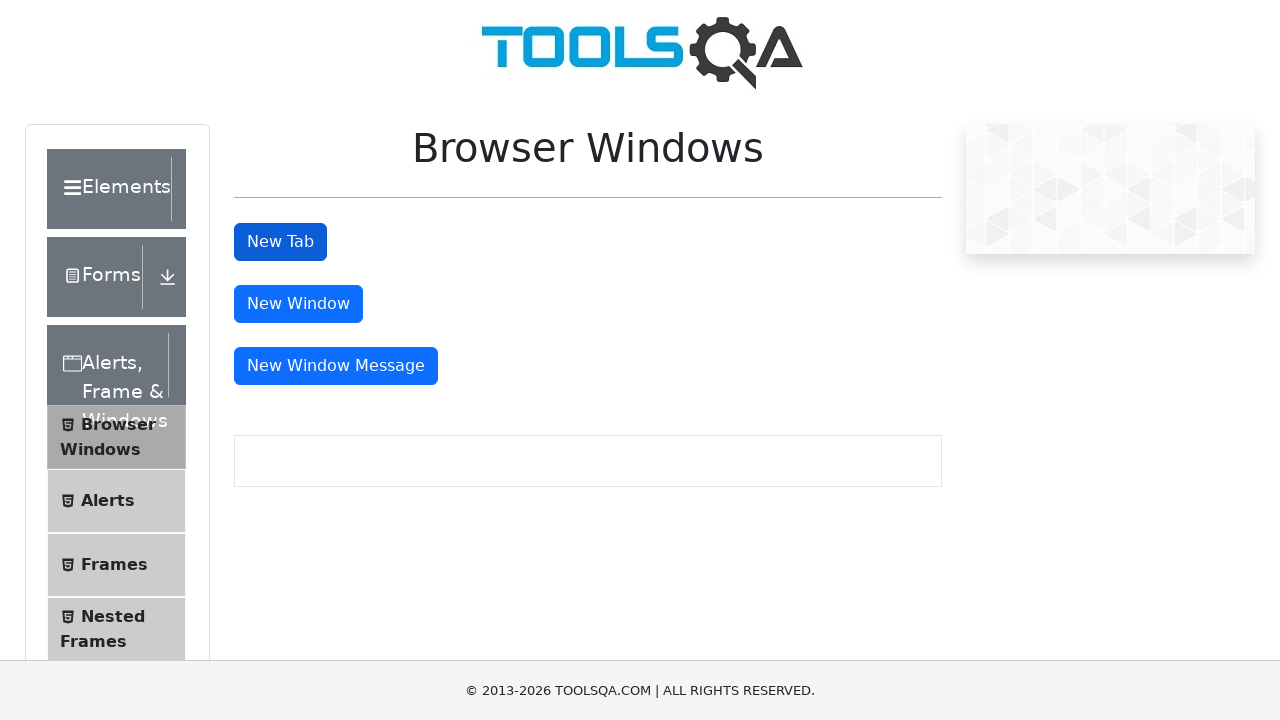

Waited for sample heading to load in new tab
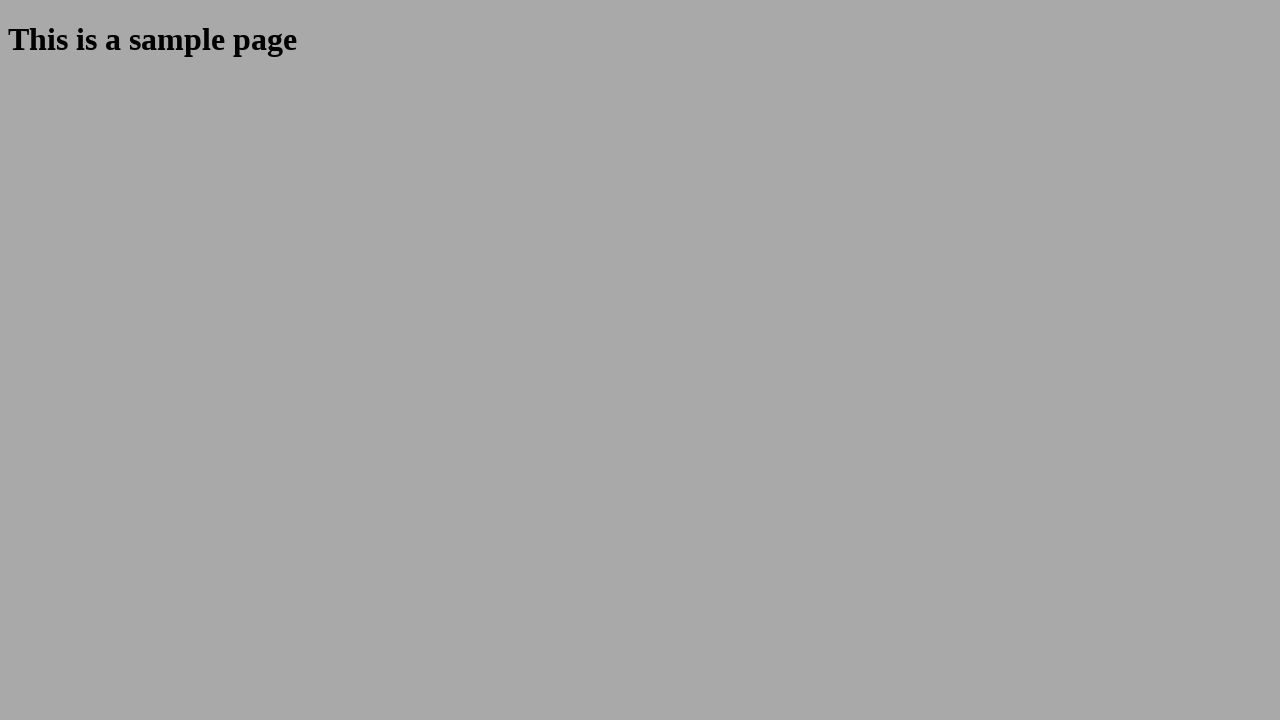

Retrieved heading text from new tab: 'This is a sample page'
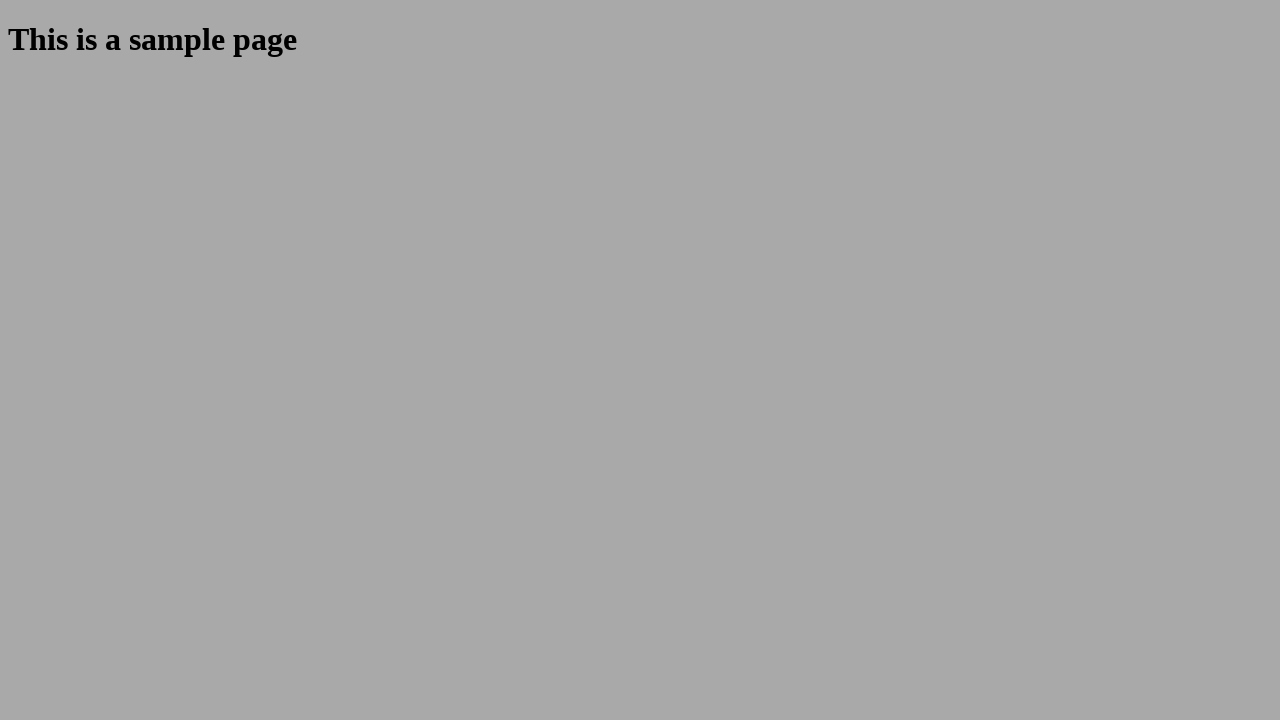

Closed the new tab
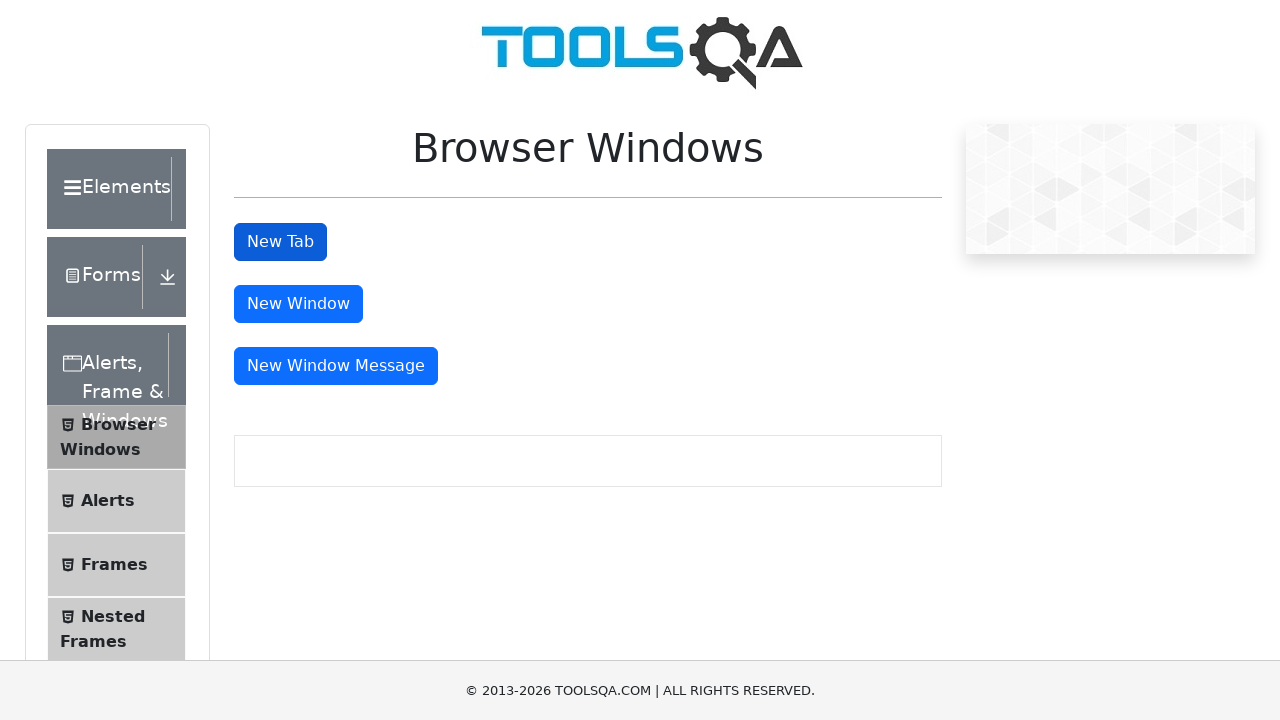

Clicked button to open new window at (298, 304) on #windowButton
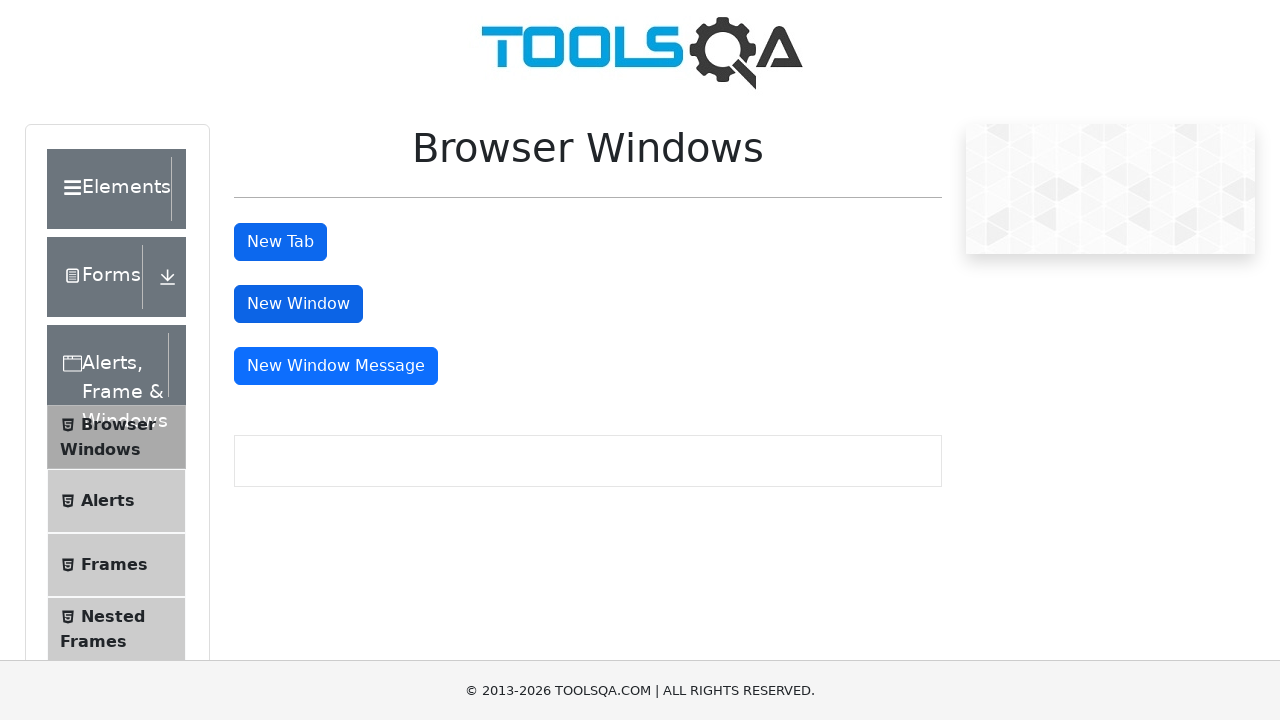

Switched to newly opened window
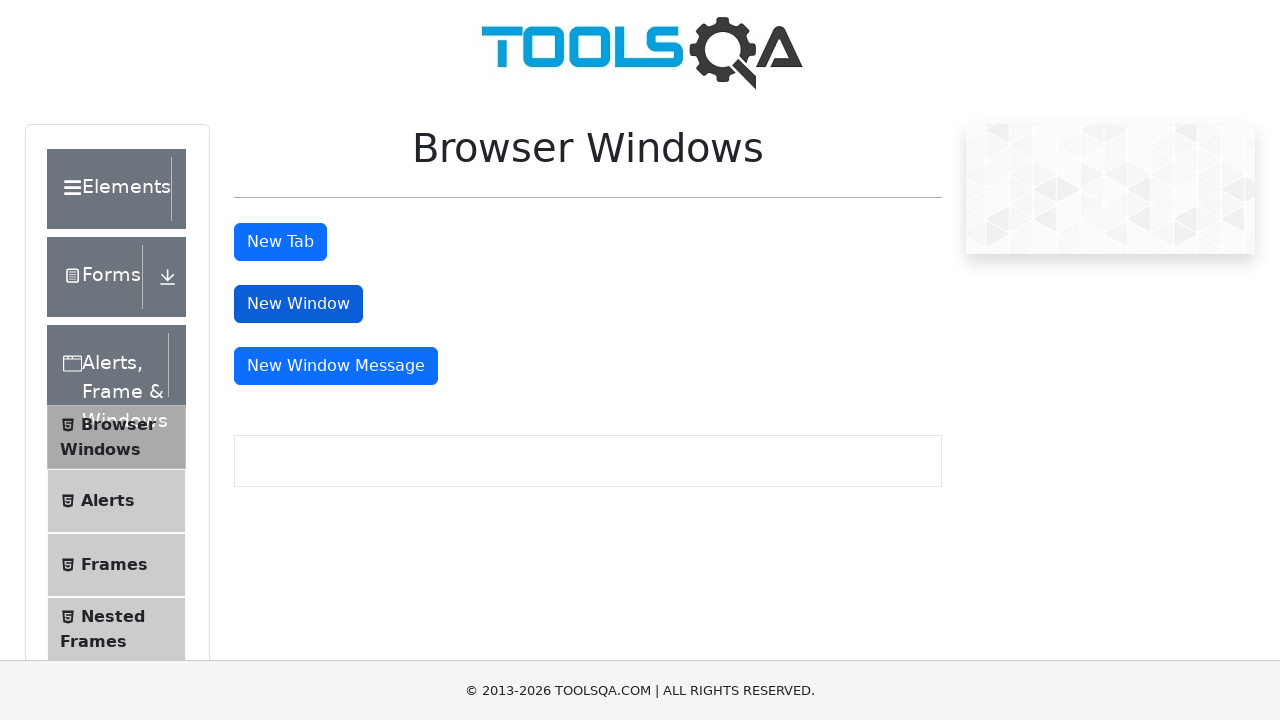

Waited for sample heading to load in new window
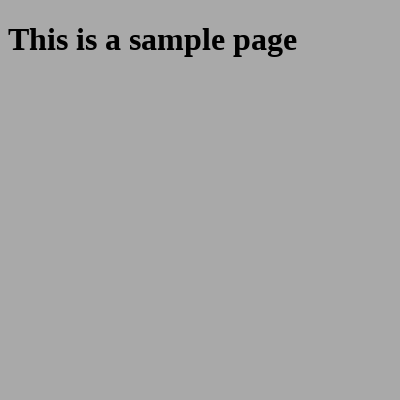

Retrieved heading text from new window: 'This is a sample page'
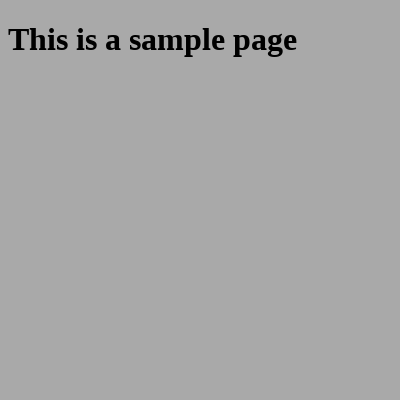

Closed the new window
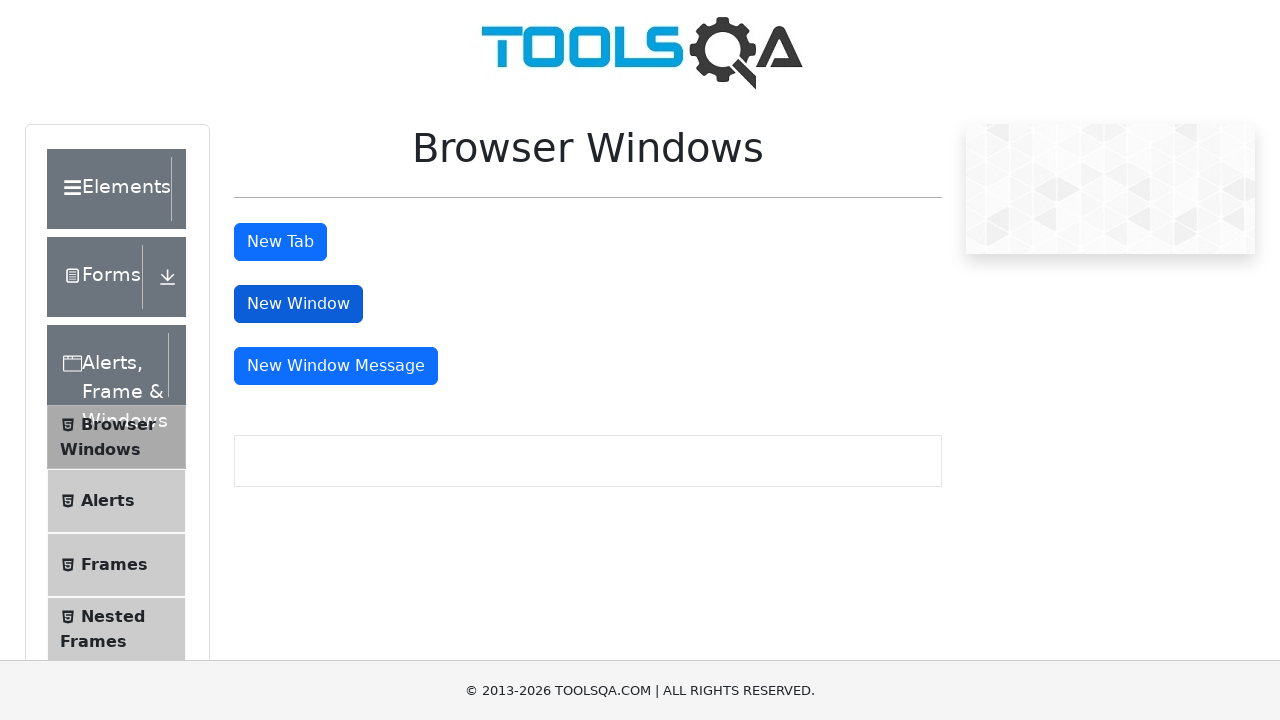

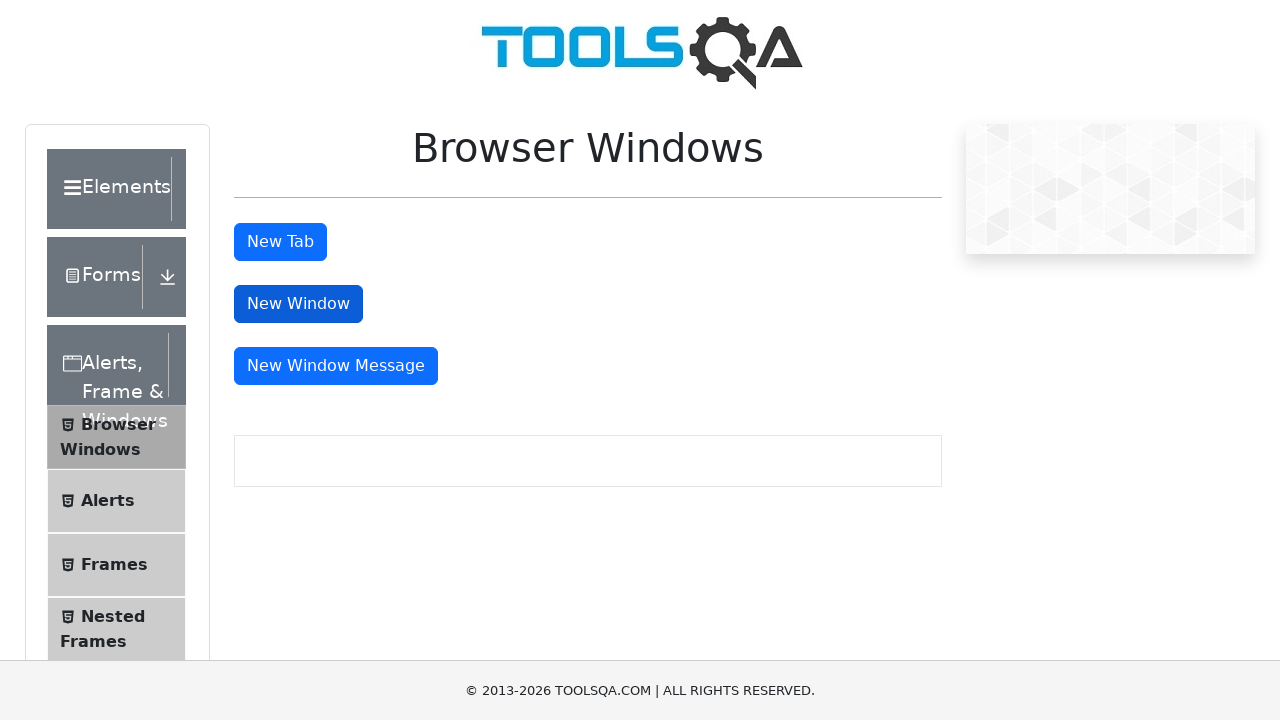